Tests checkbox functionality on a form by selecting specific checkboxes and verifying their selection states

Starting URL: https://testotomasyonu.com/form

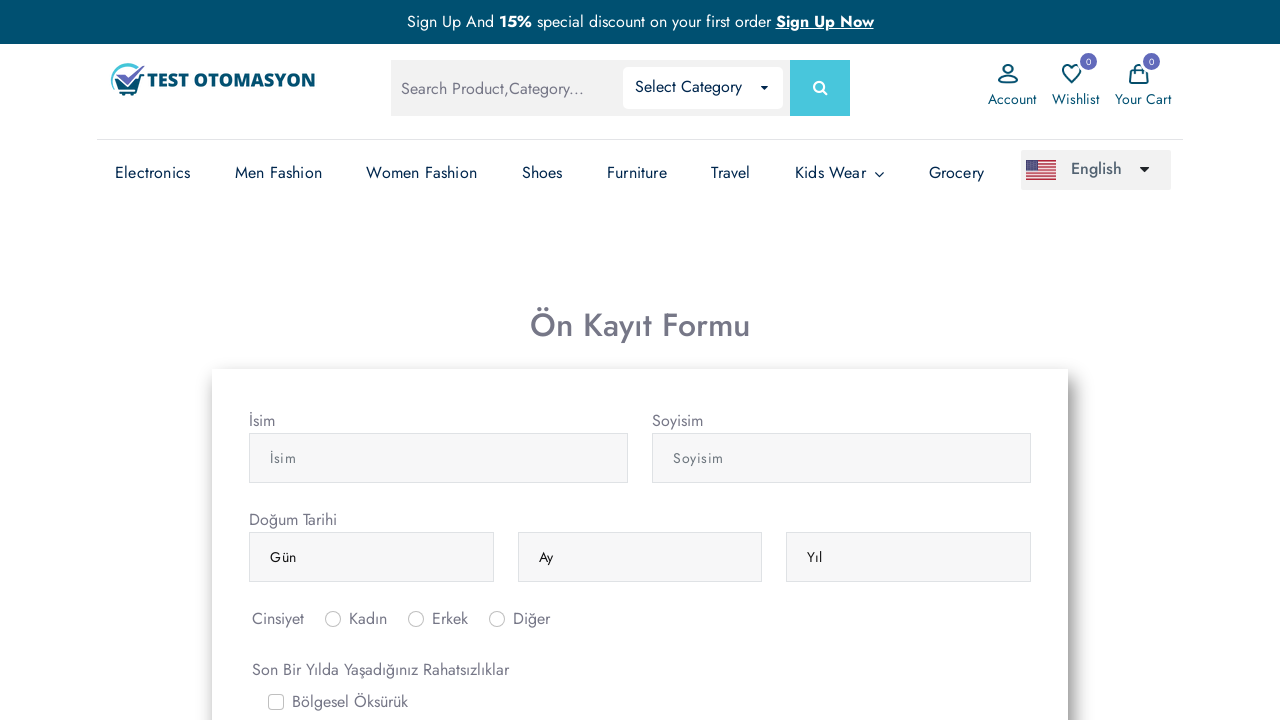

Clicked on Sirt Agrisi (Back Pain) checkbox label at (325, 360) on label[for='gridCheck5']
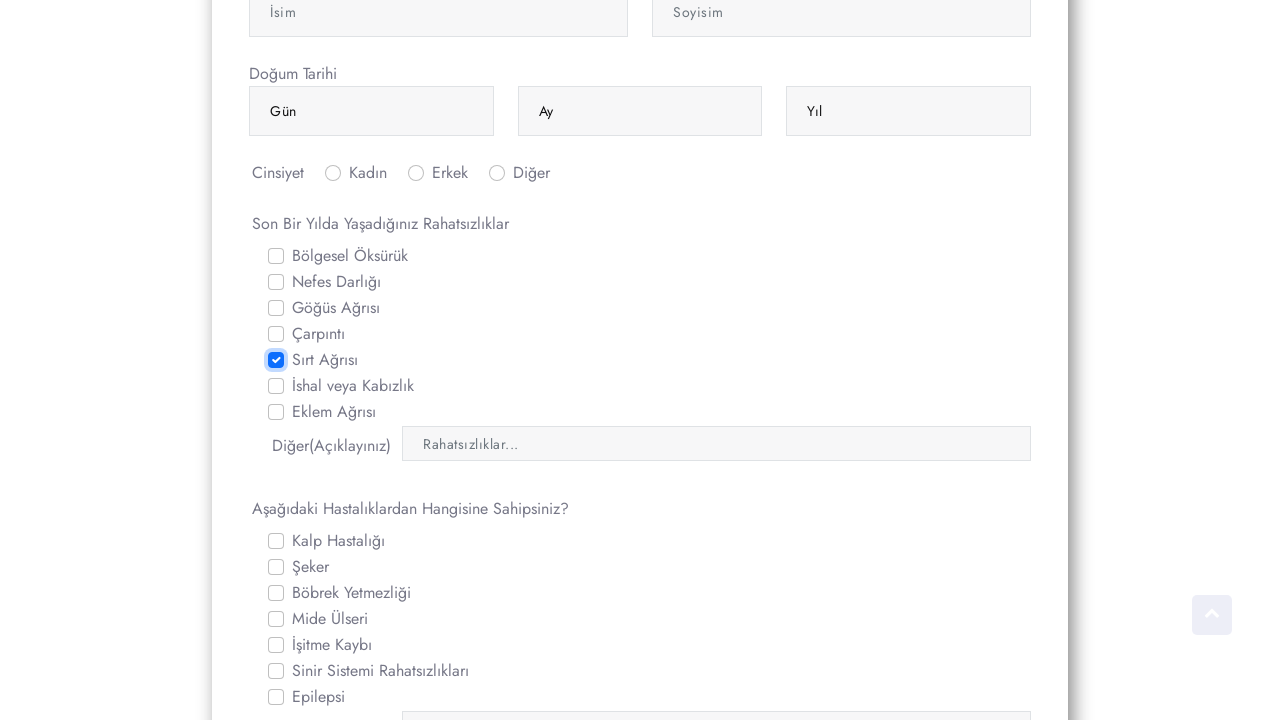

Clicked on Carpinti (Palpitation) checkbox label at (318, 334) on label[for='gridCheck4']
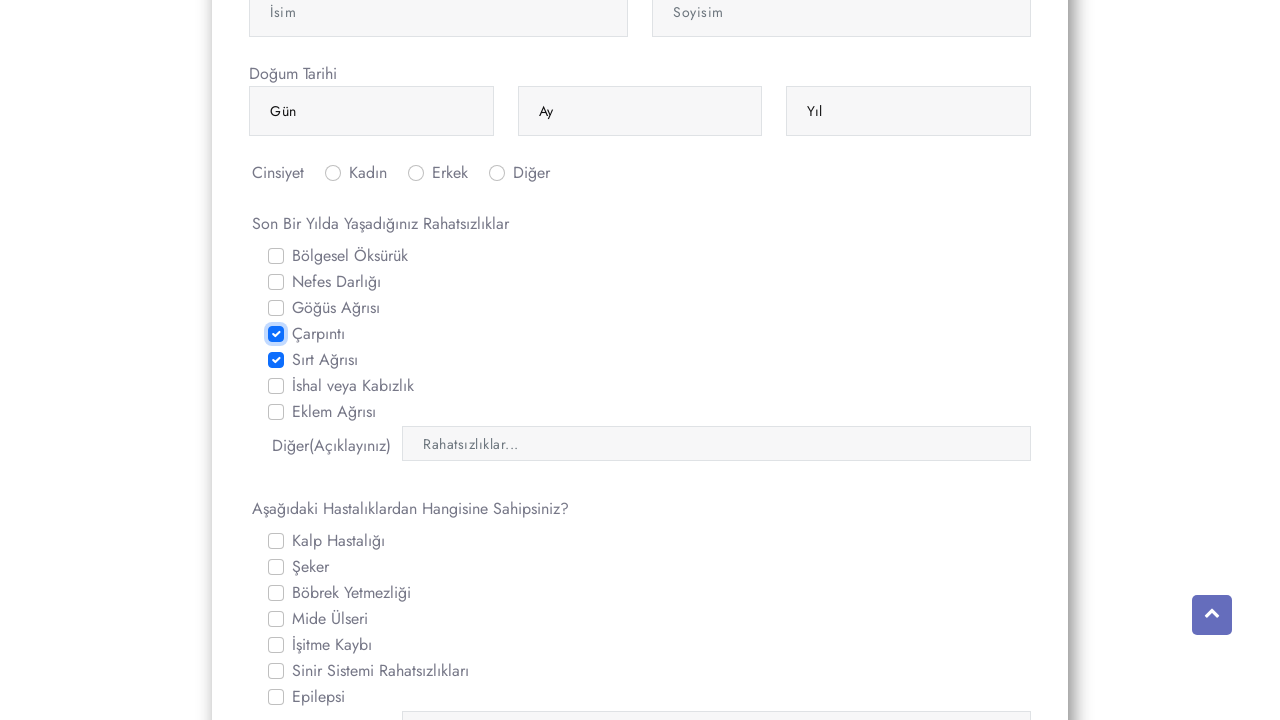

Scrolled down to view additional checkboxes
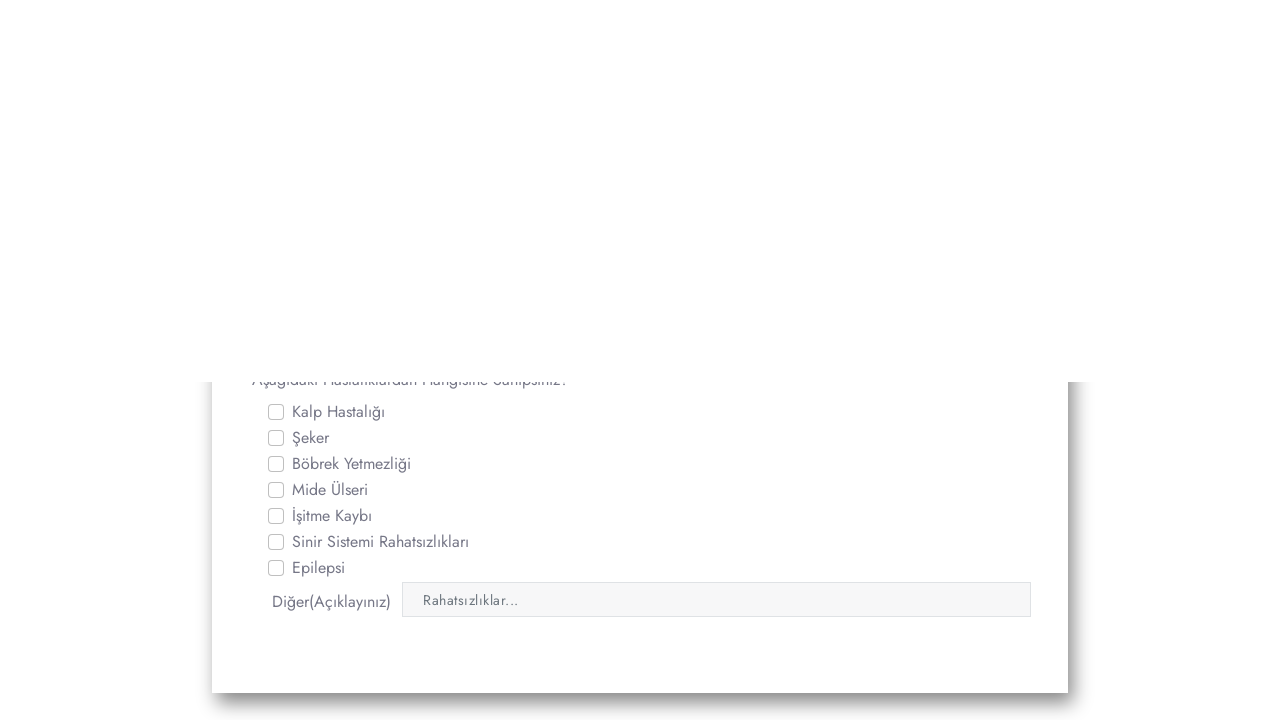

Waited for Seker (Diabetes) checkbox to be visible
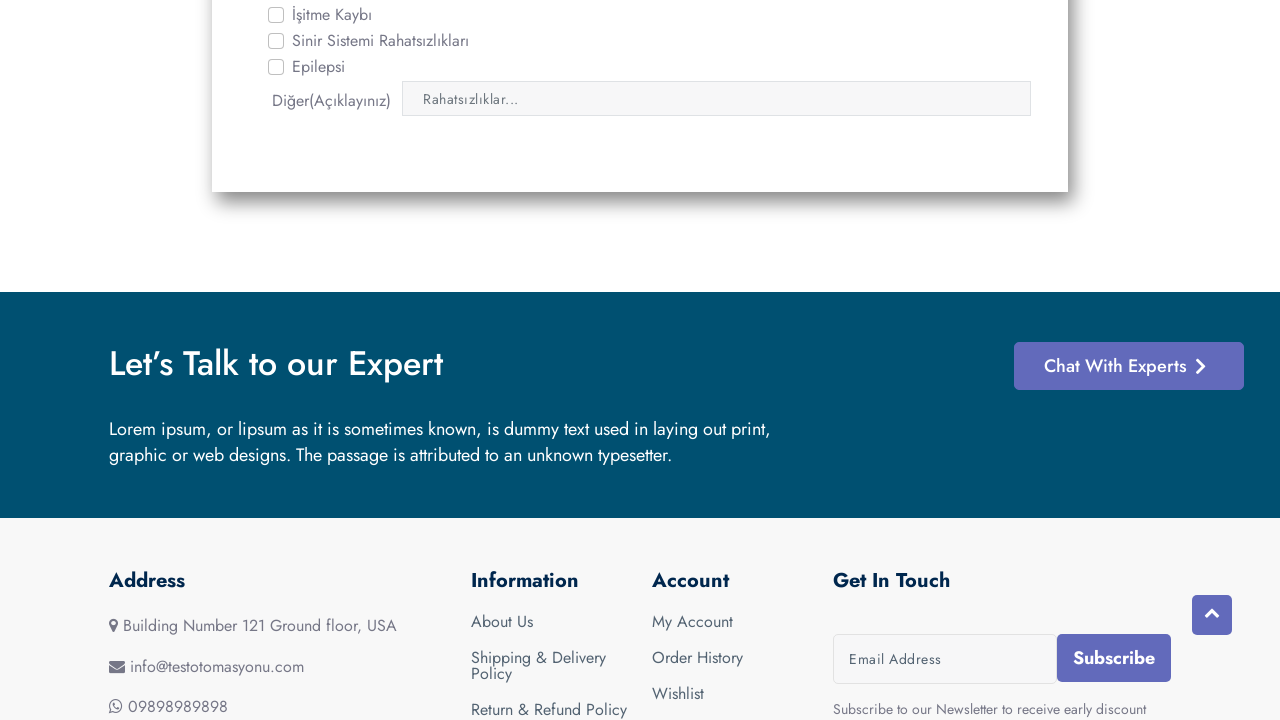

Verified Sirt Agrisi (Back Pain) checkbox is selected
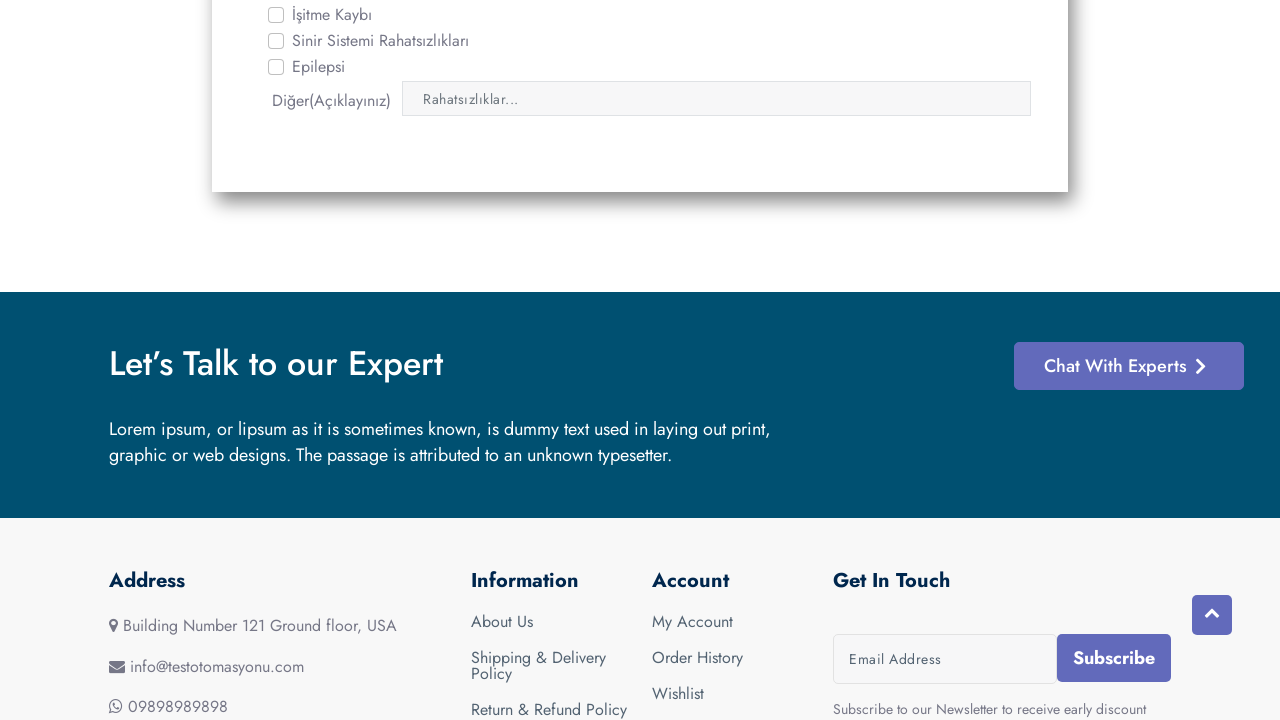

Verified Carpinti (Palpitation) checkbox is selected
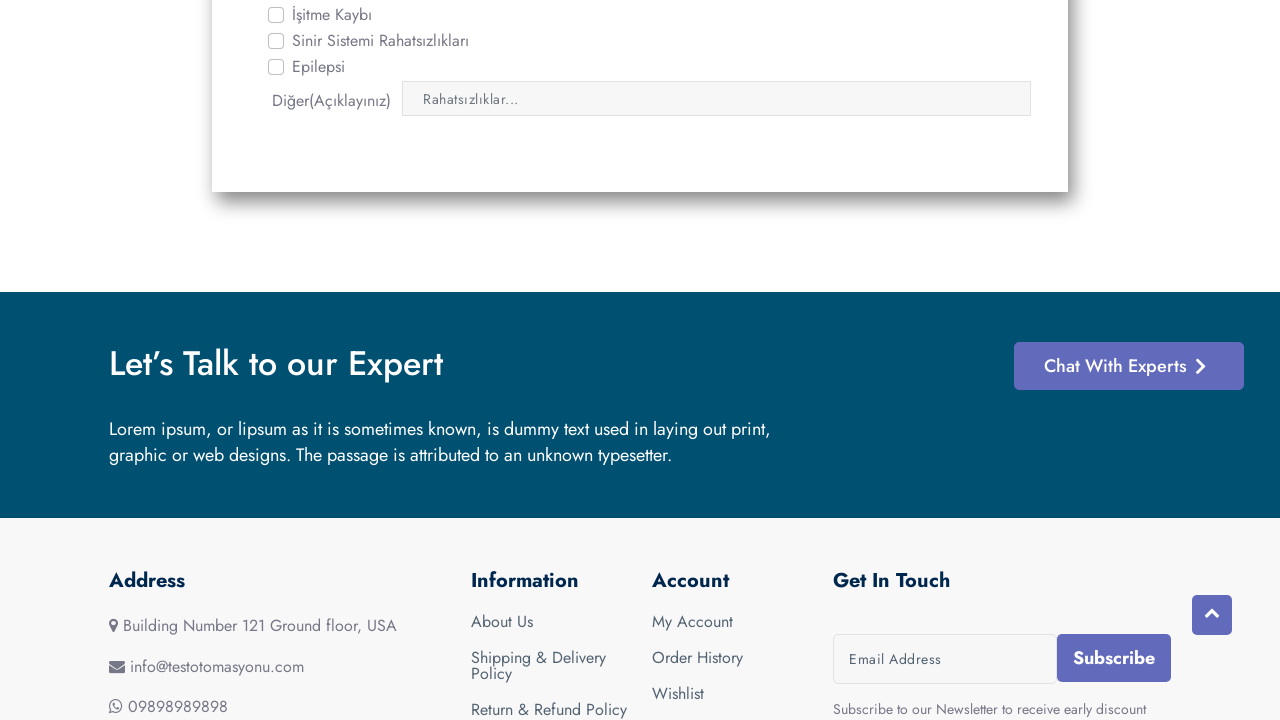

Verified Seker (Diabetes) checkbox is not selected
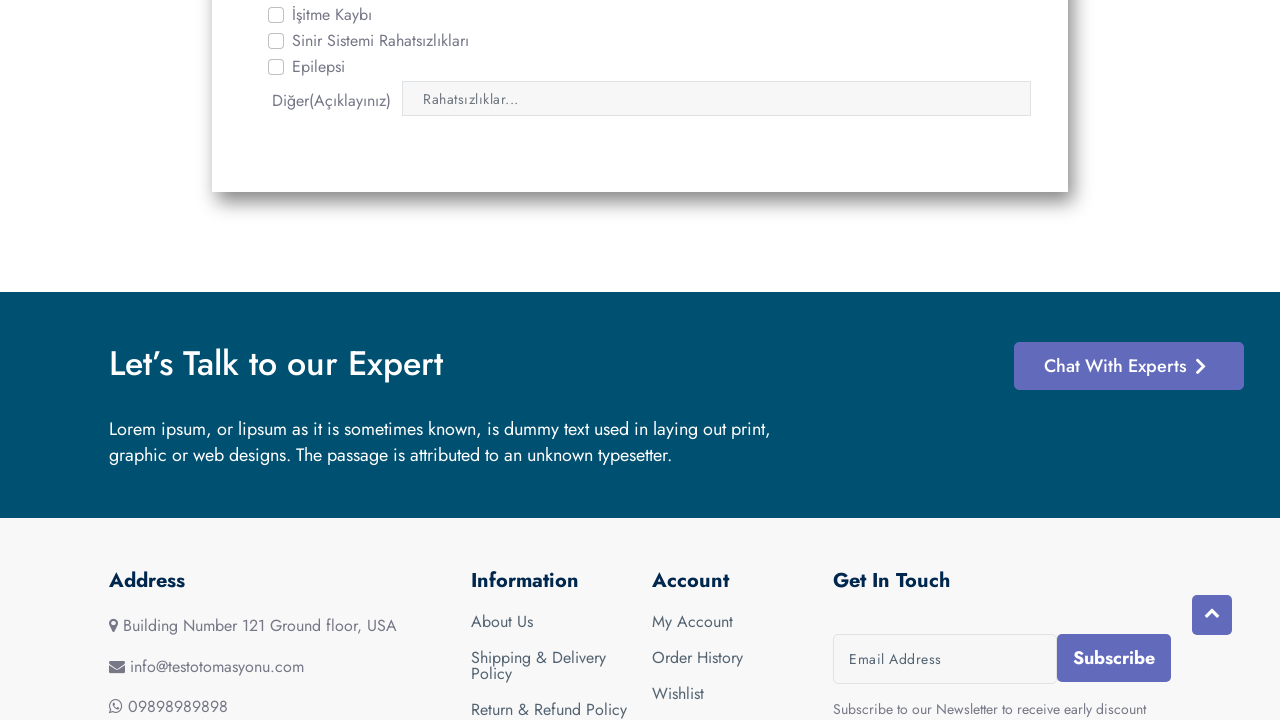

Verified Epilepsi checkbox is not selected
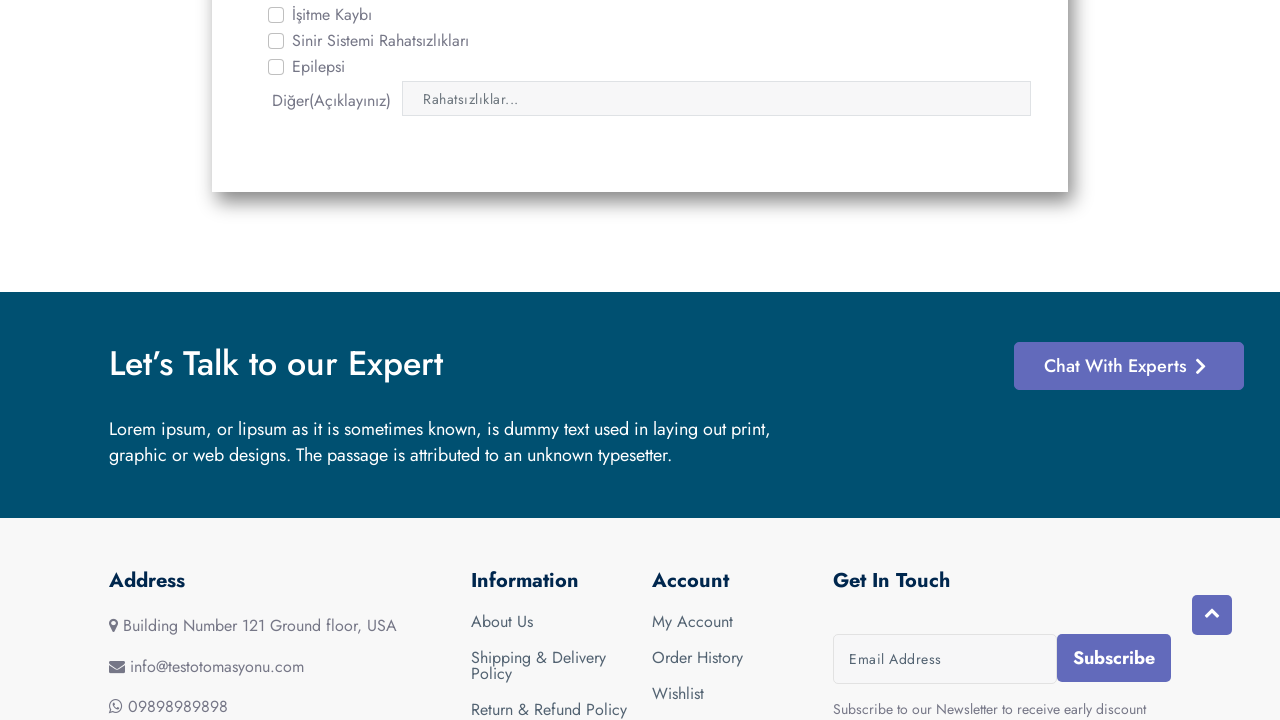

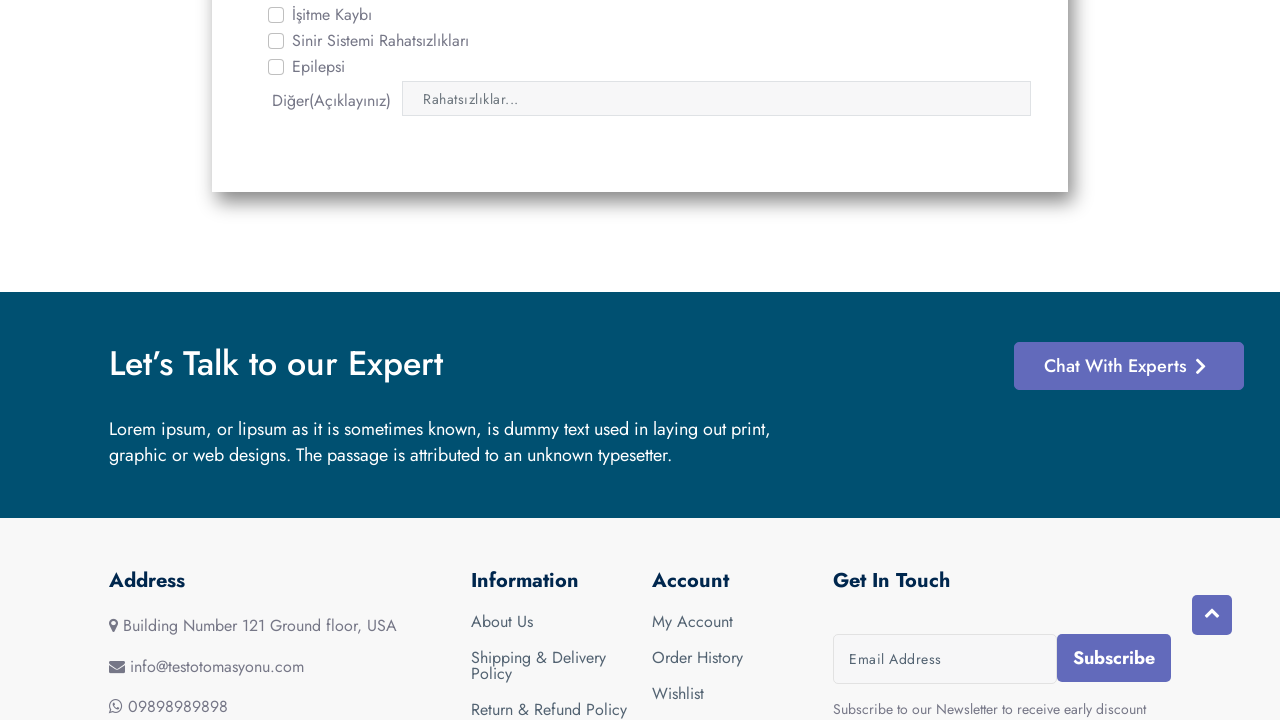